Tests alert handling including simple alerts, timed alerts, confirm dialogs, and prompt dialogs with accept, dismiss, and input operations

Starting URL: https://www.tutorialspoint.com/selenium/practice/slider.php

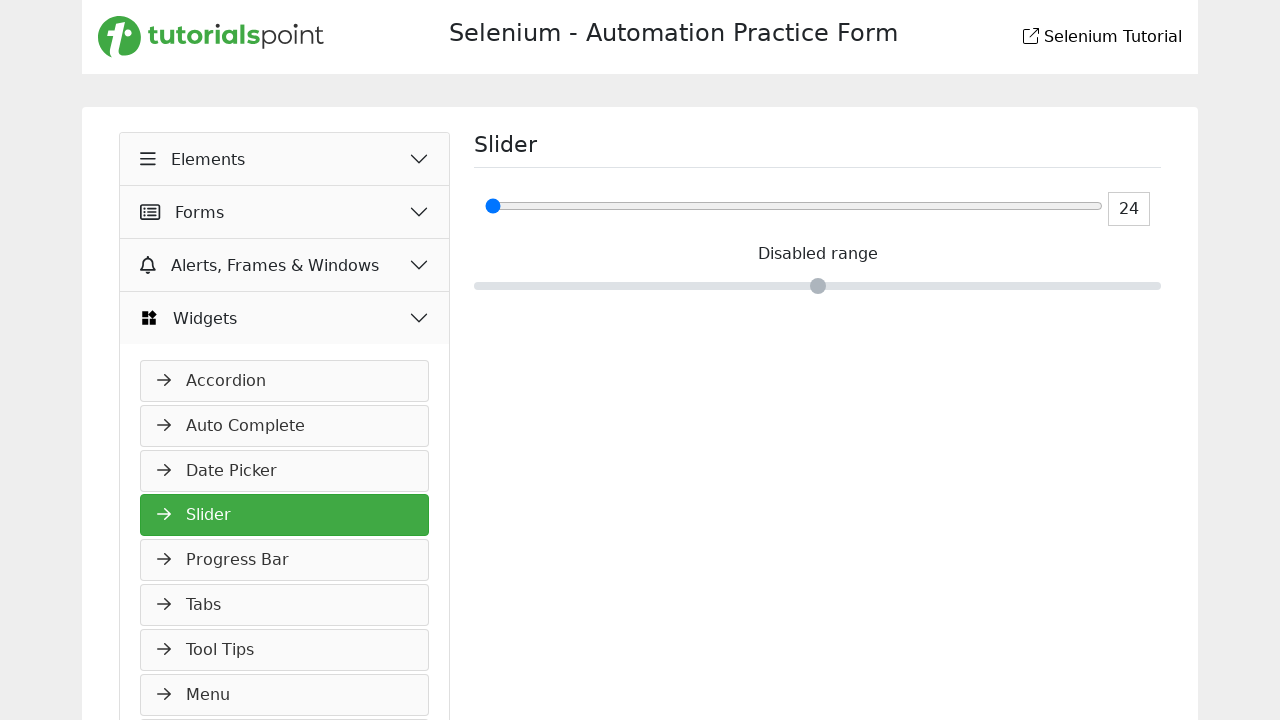

Clicked 'Alerts, Frames & Windows' button at (285, 265) on xpath=//button[normalize-space()='Alerts, Frames & Windows']
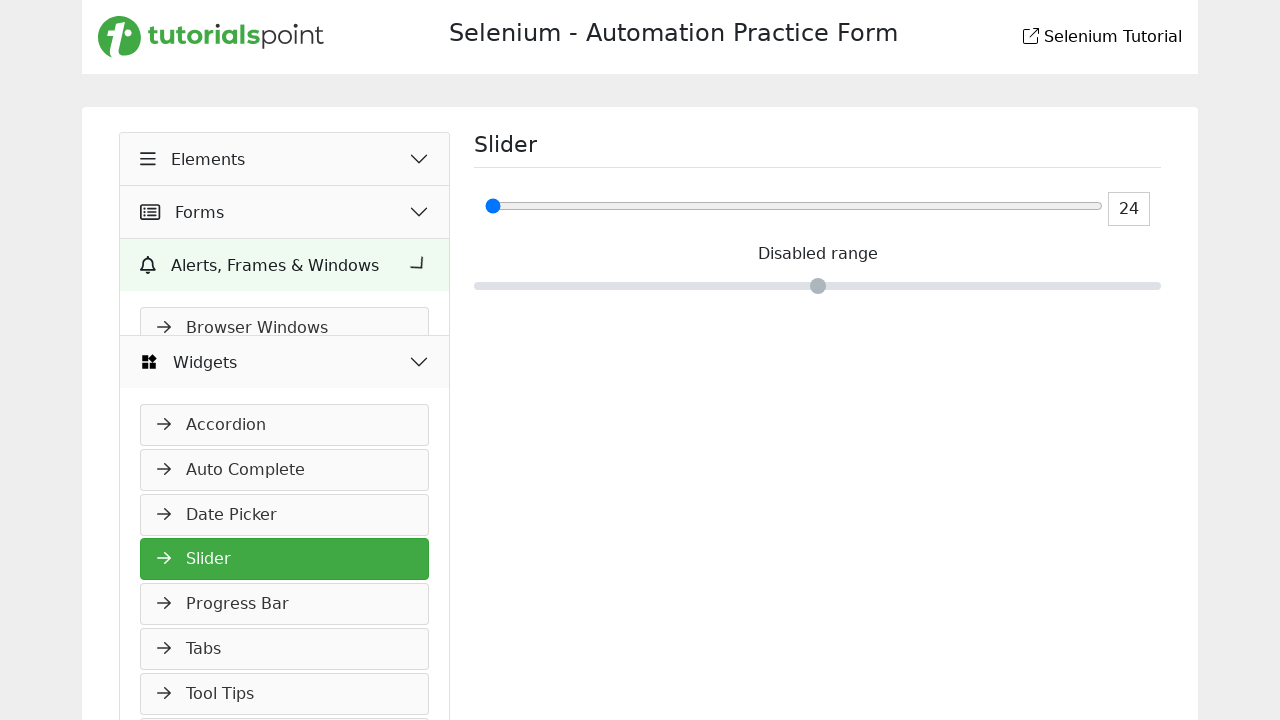

Clicked 'Alerts' link at (285, 373) on xpath=//a[normalize-space()='Alerts']
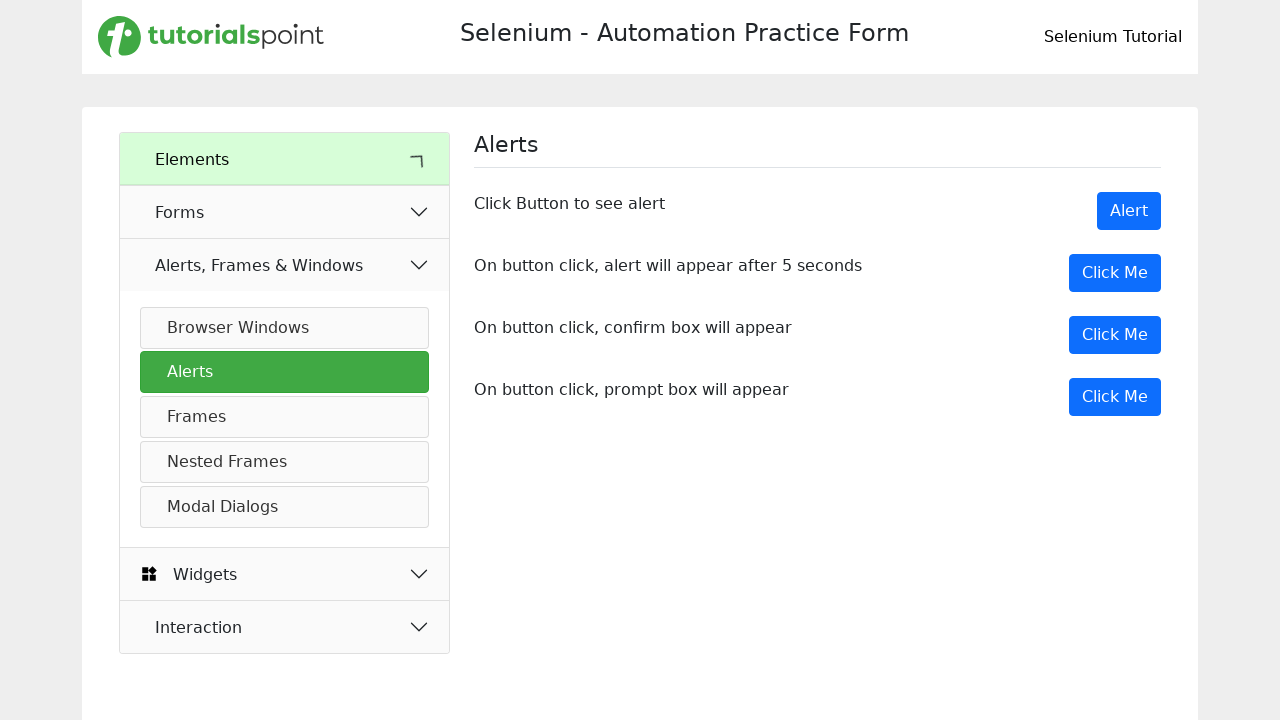

Triggered simple alert and accepted it at (1129, 211) on xpath=//button[normalize-space()='Alert']
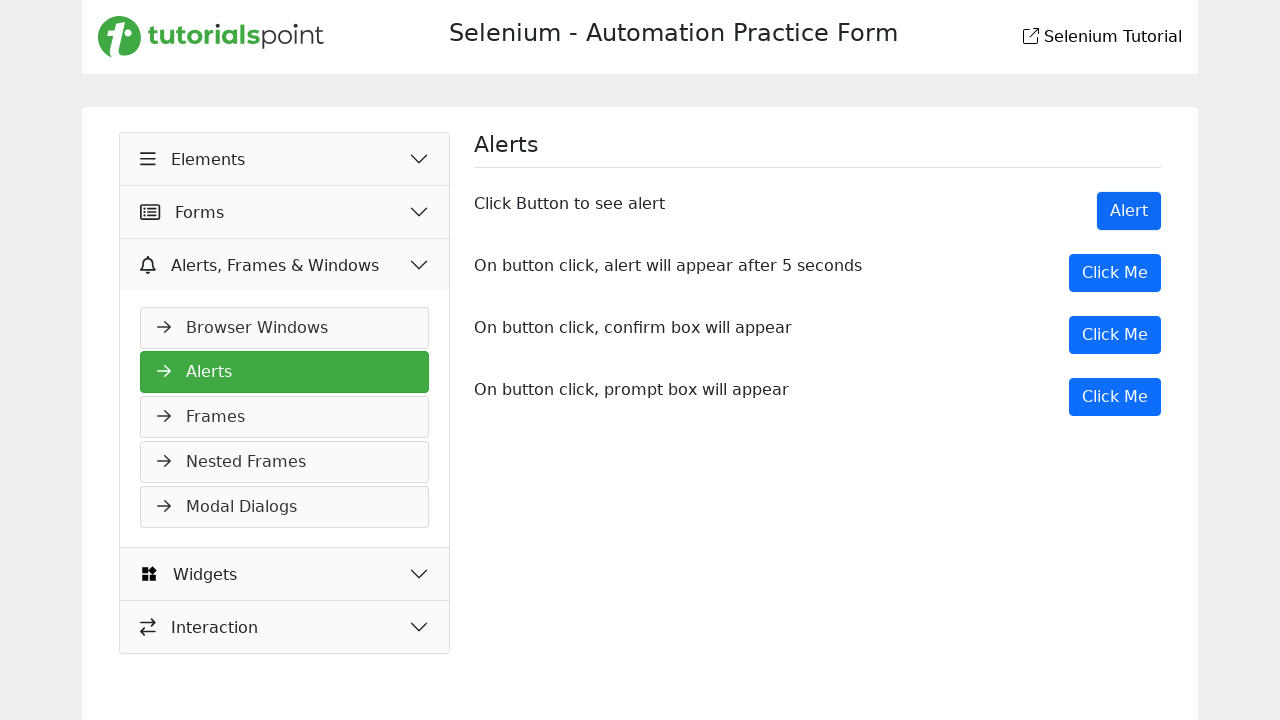

Triggered timed alert by clicking myMessage button at (1115, 273) on xpath=//button[@onclick='myMessage()']
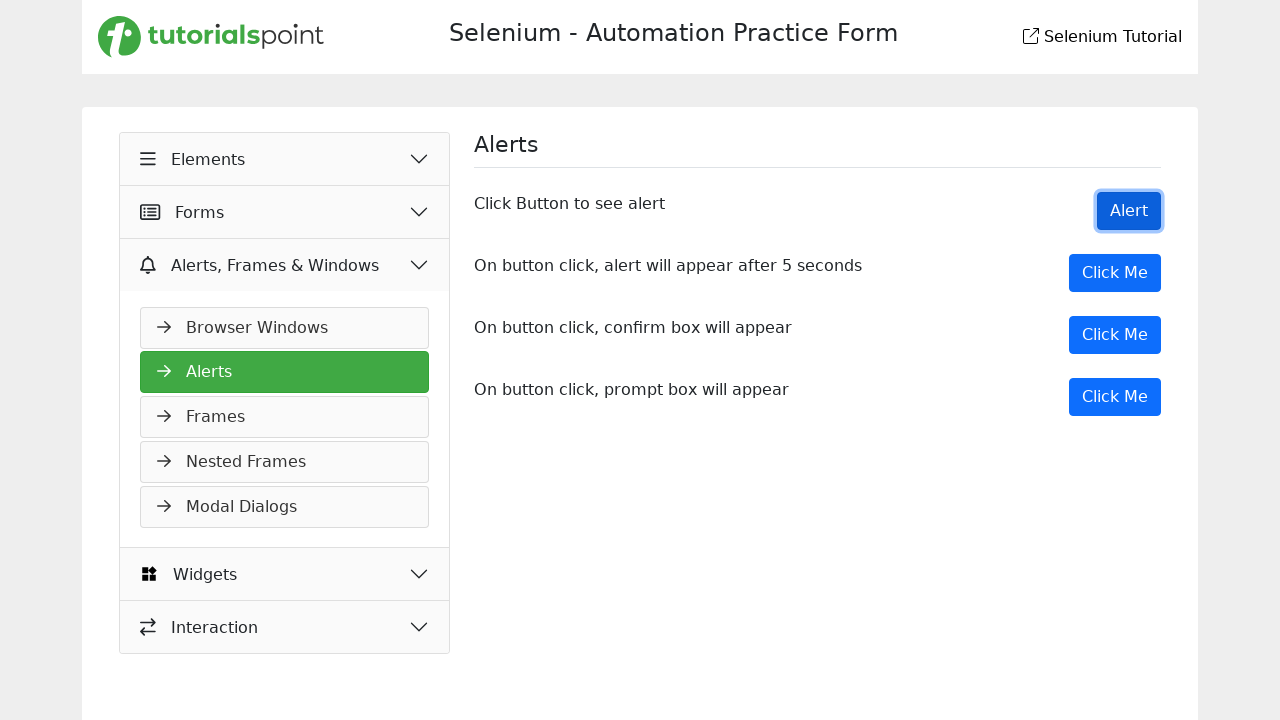

Waited for timed alert dialog and accepted it
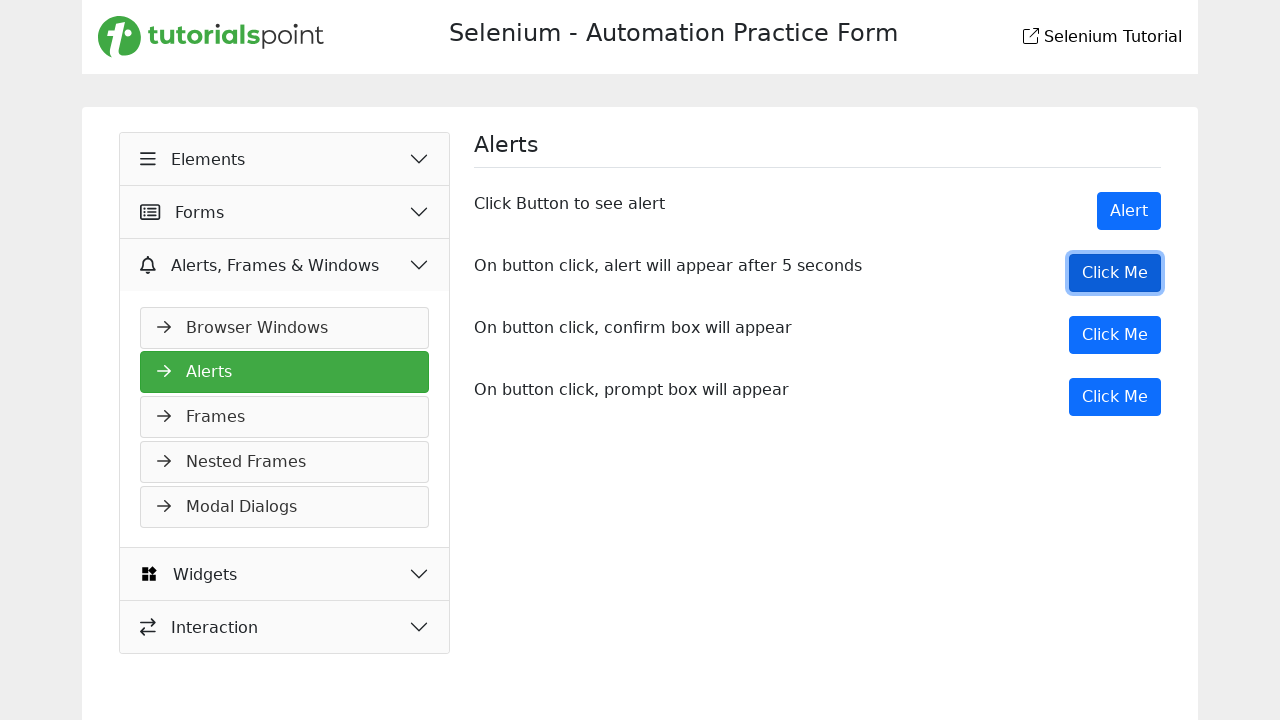

Triggered confirm dialog and dismissed it at (1115, 335) on xpath=//button[@onclick='myDesk()']
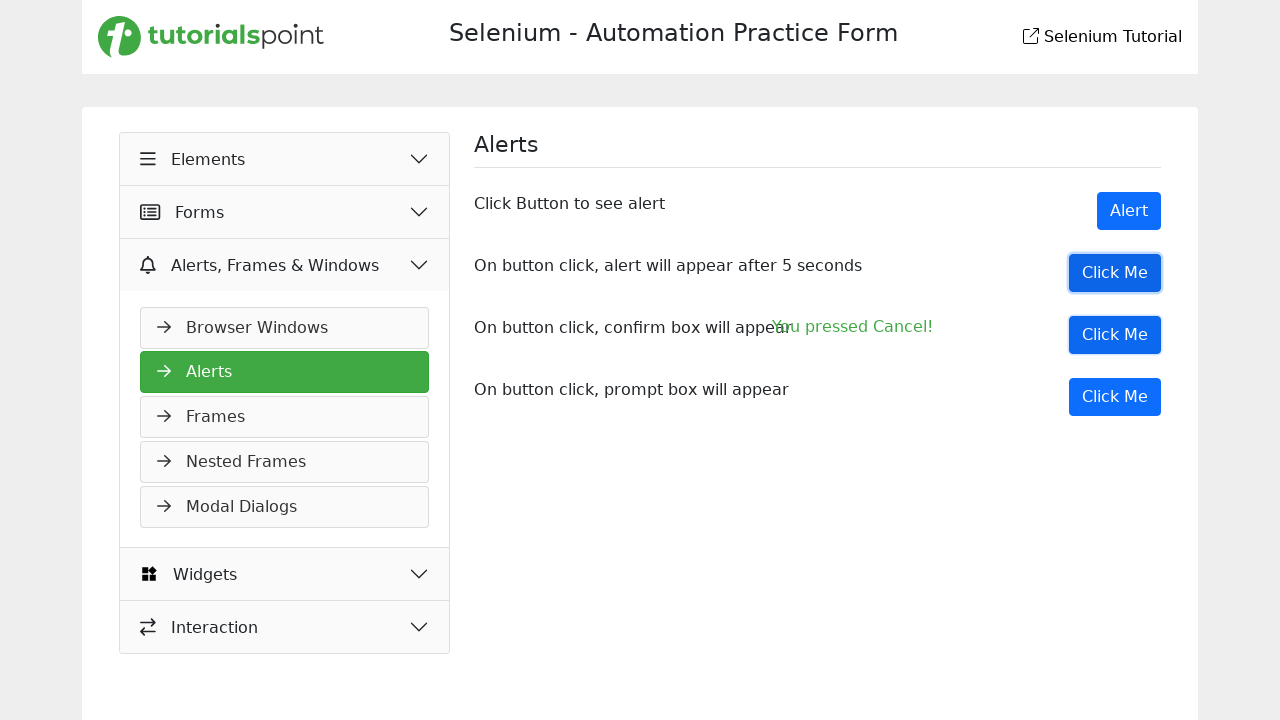

Triggered prompt dialog, entered 'Playwright User' and accepted at (1115, 397) on xpath=//button[@onclick='myPromp()']
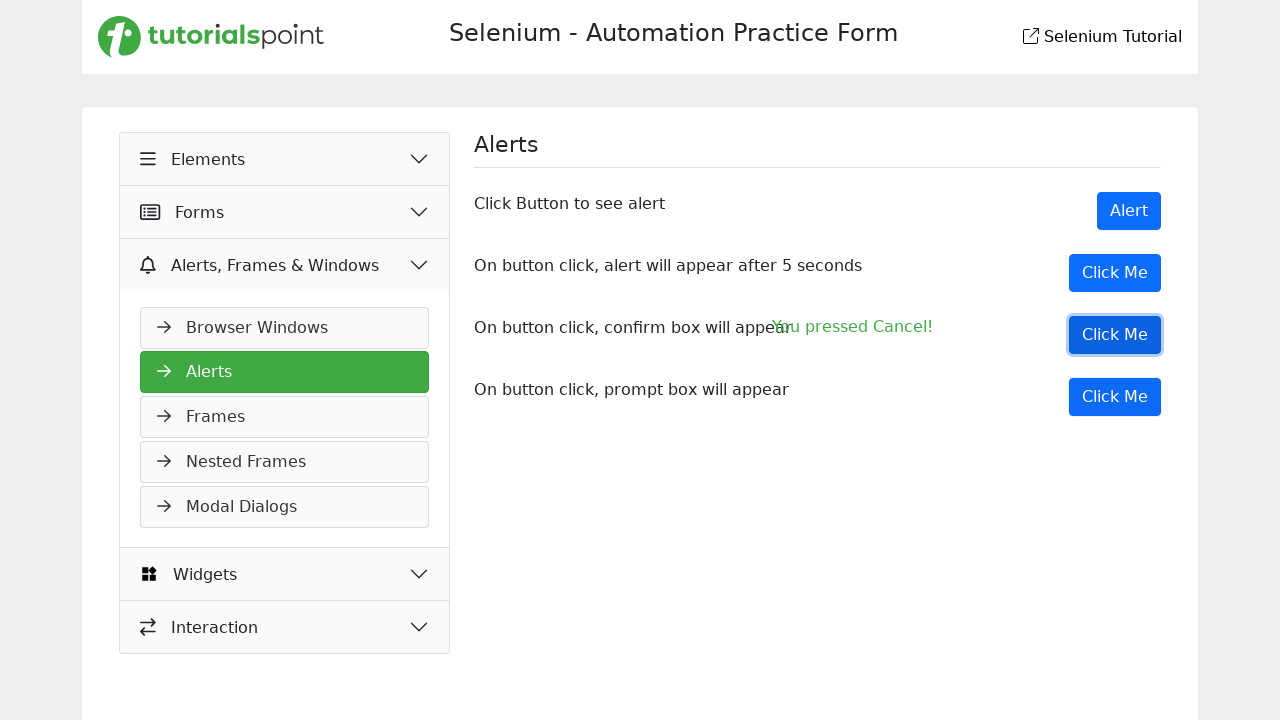

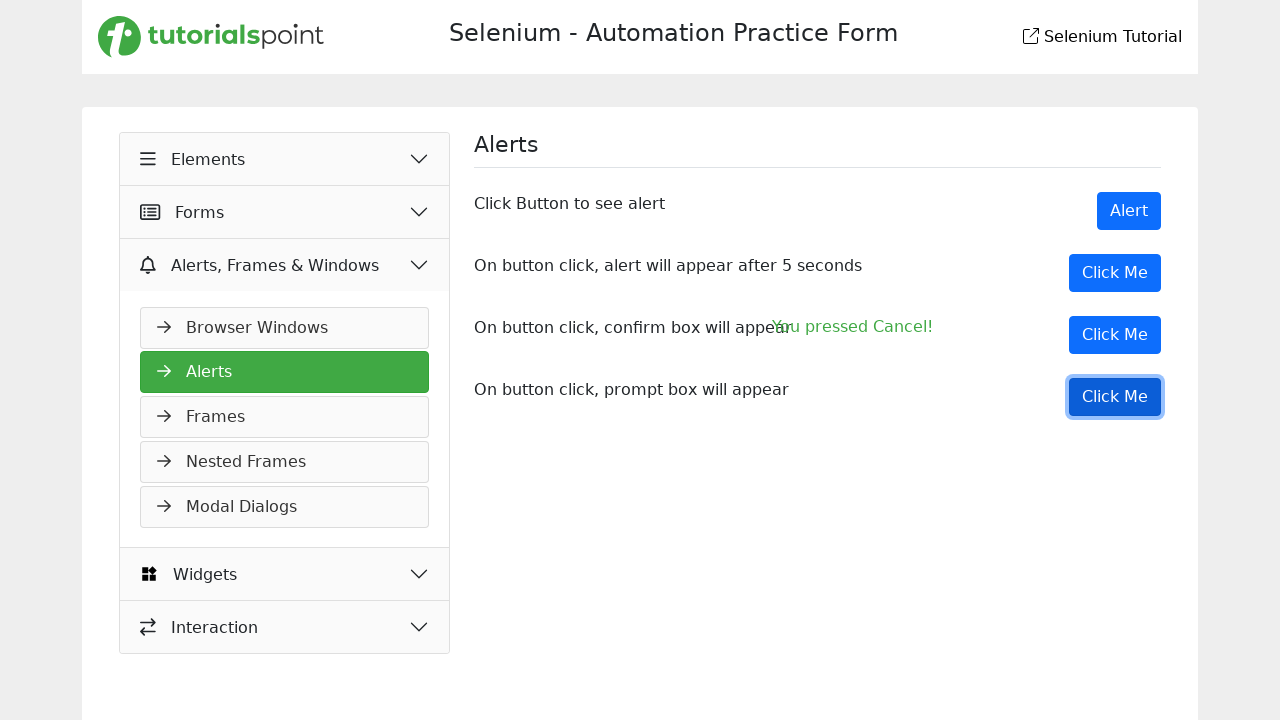